Tests dynamic controls by clicking the Remove button and verifying that the "It's gone!" message appears after the element is removed

Starting URL: https://the-internet.herokuapp.com/dynamic_controls

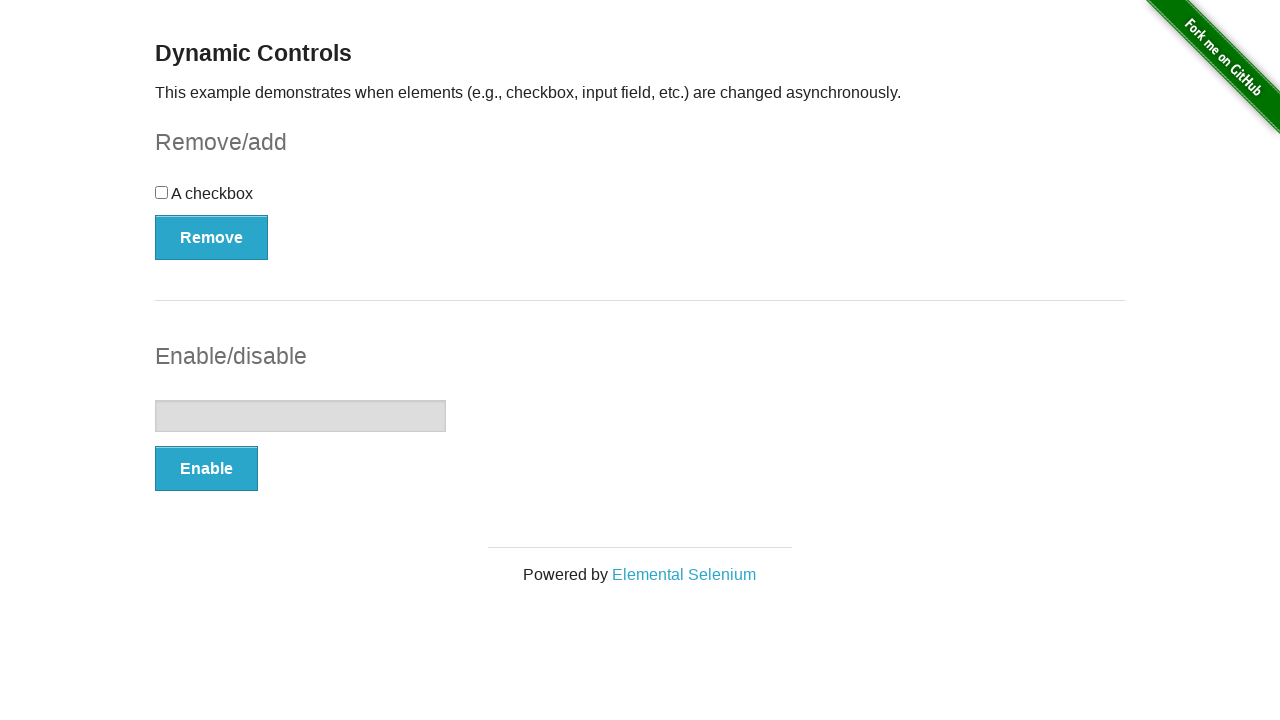

Navigated to dynamic controls page
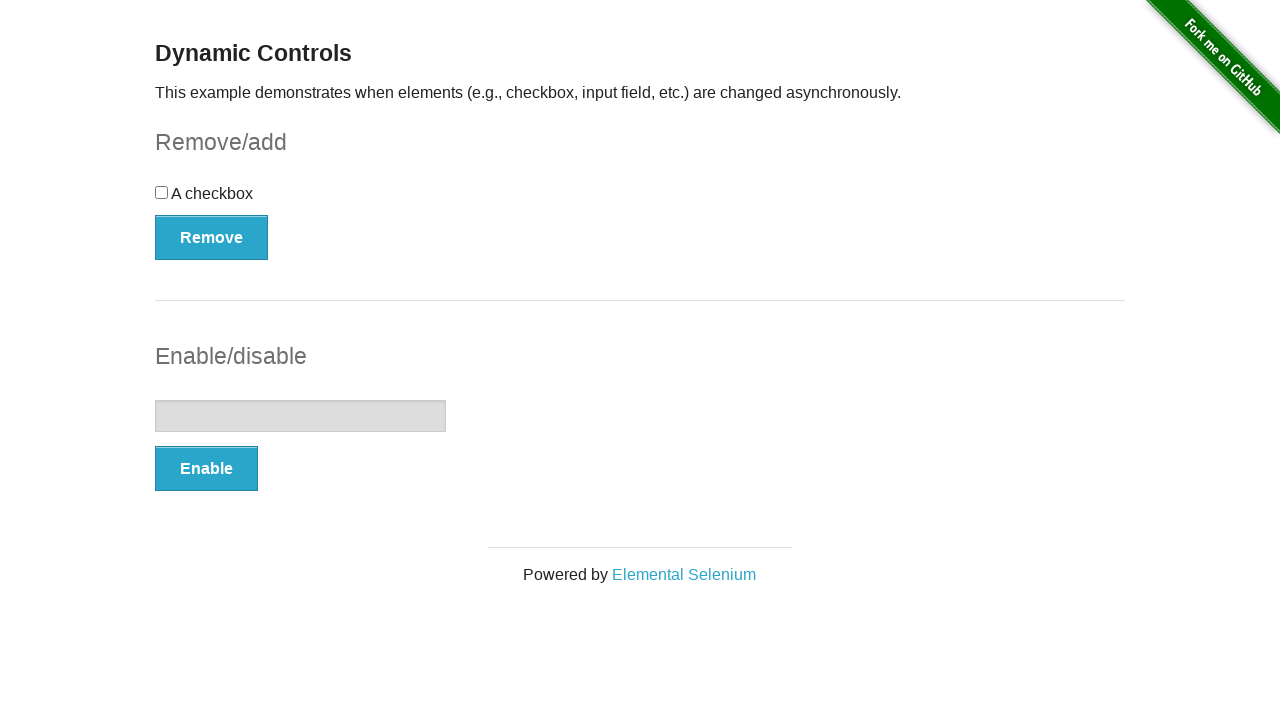

Clicked the Remove button at (212, 237) on text='Remove'
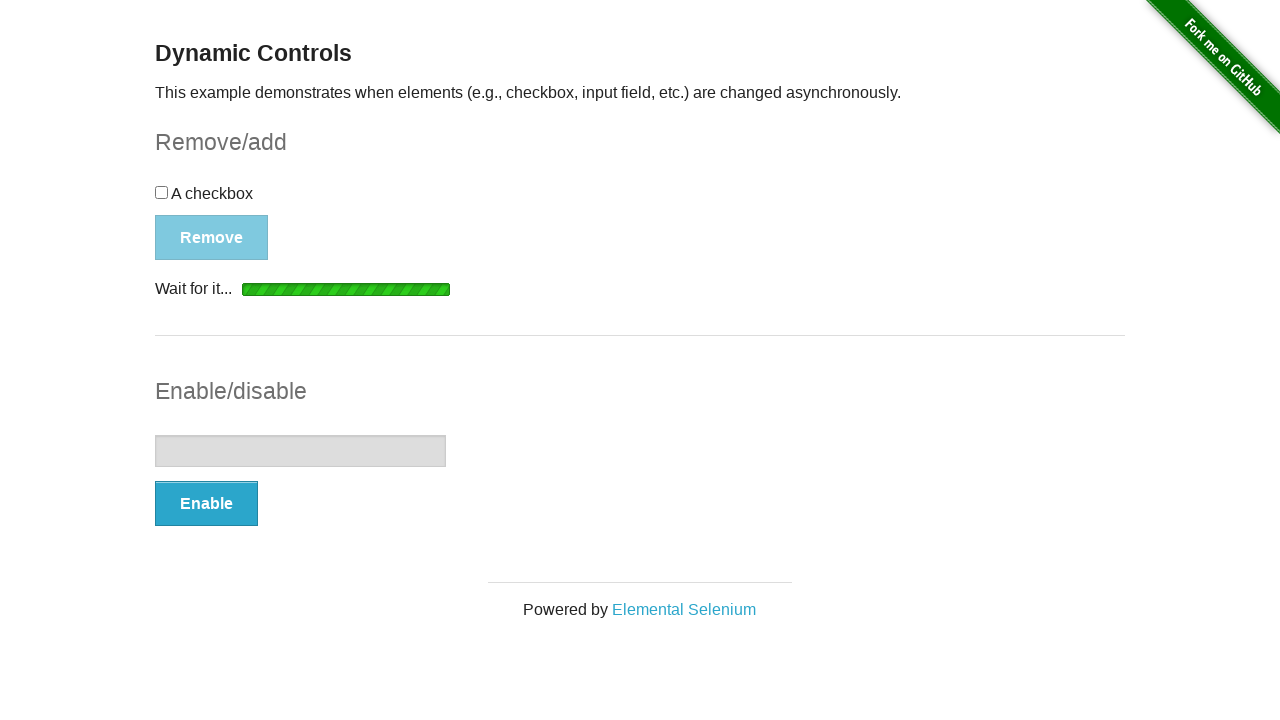

Verified that the 'It's gone!' message appeared after element removal
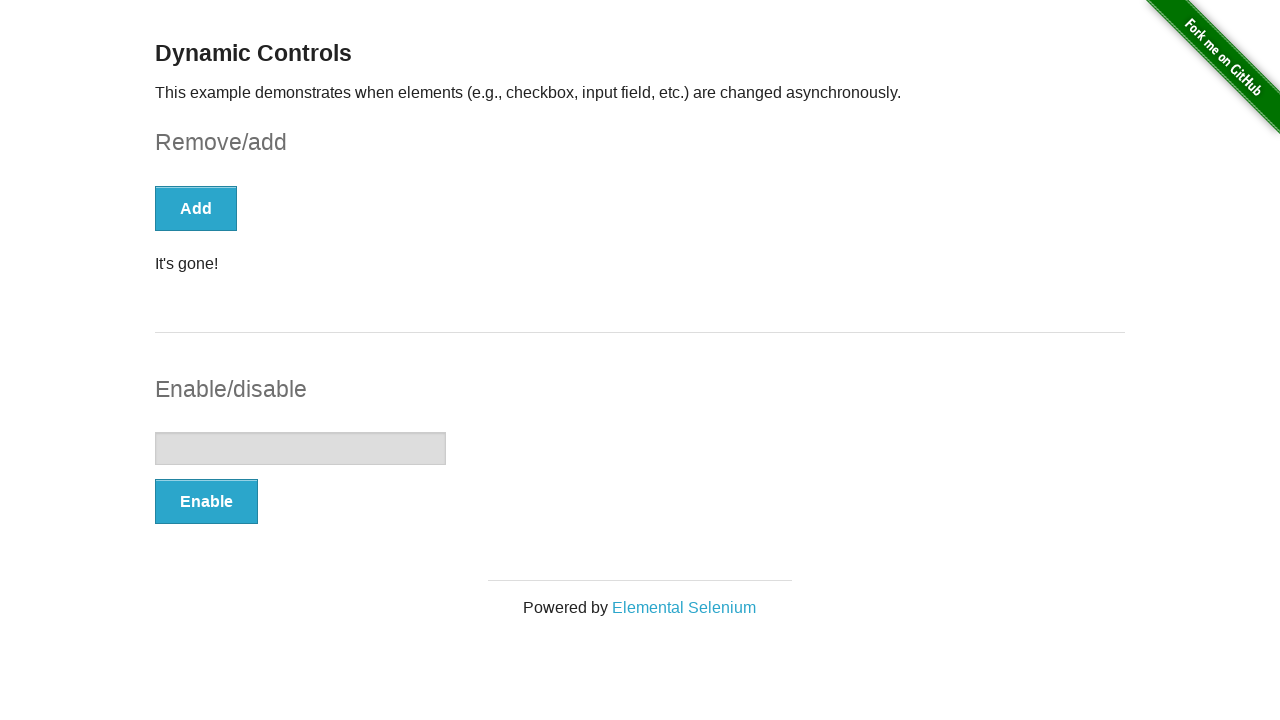

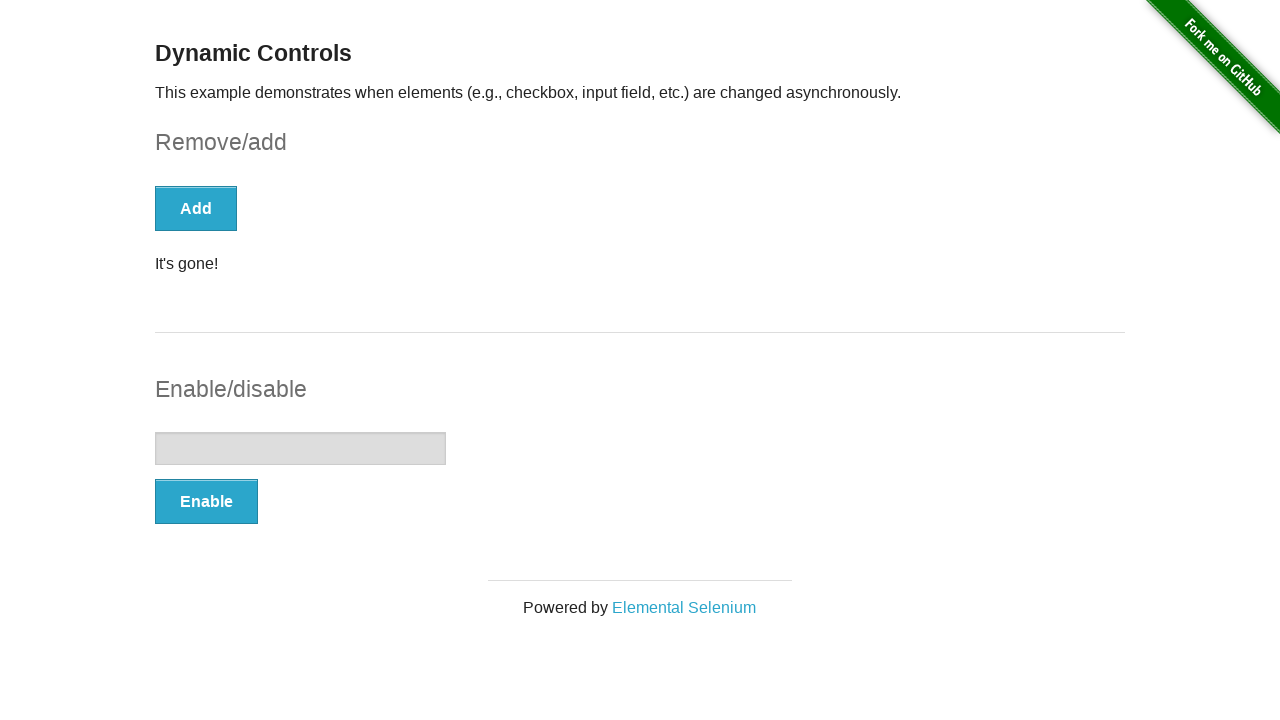